Tests form filling on a registration page by entering first name, last name, address, clearing first name field, and selecting gender

Starting URL: https://demo.automationtesting.in/Register.html

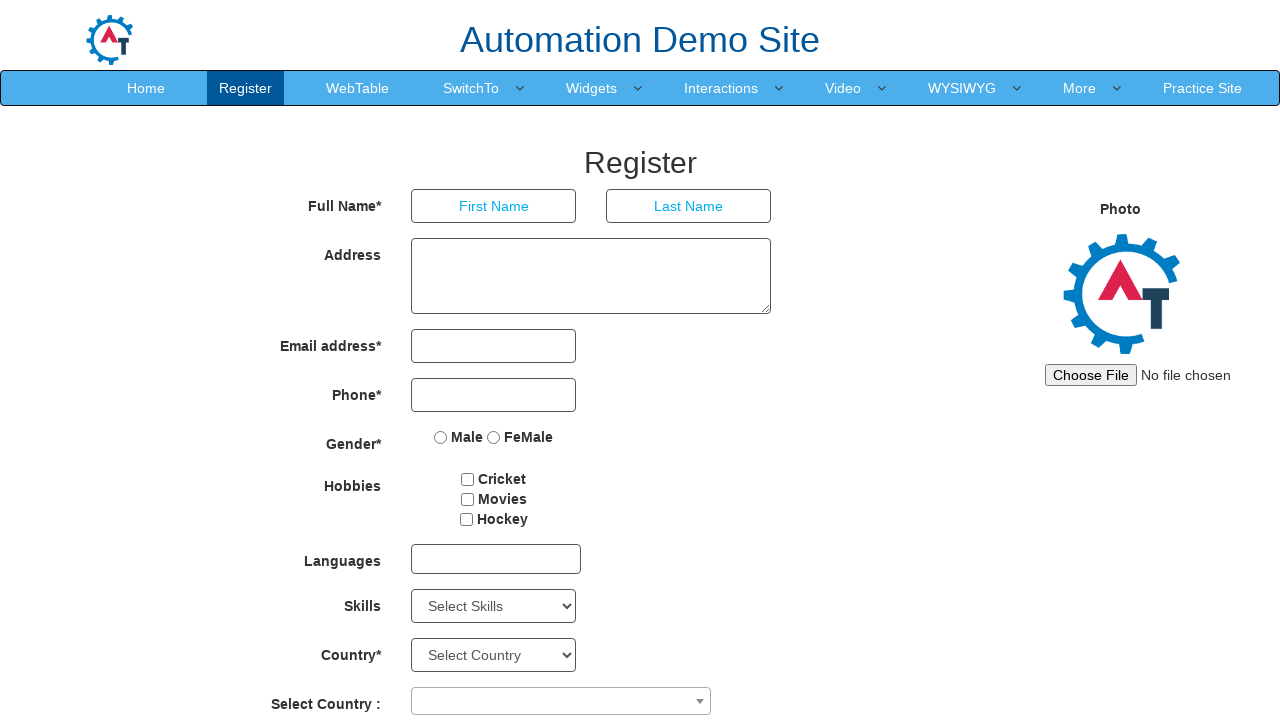

Filled first name field with 'Test' on input[placeholder='First Name']
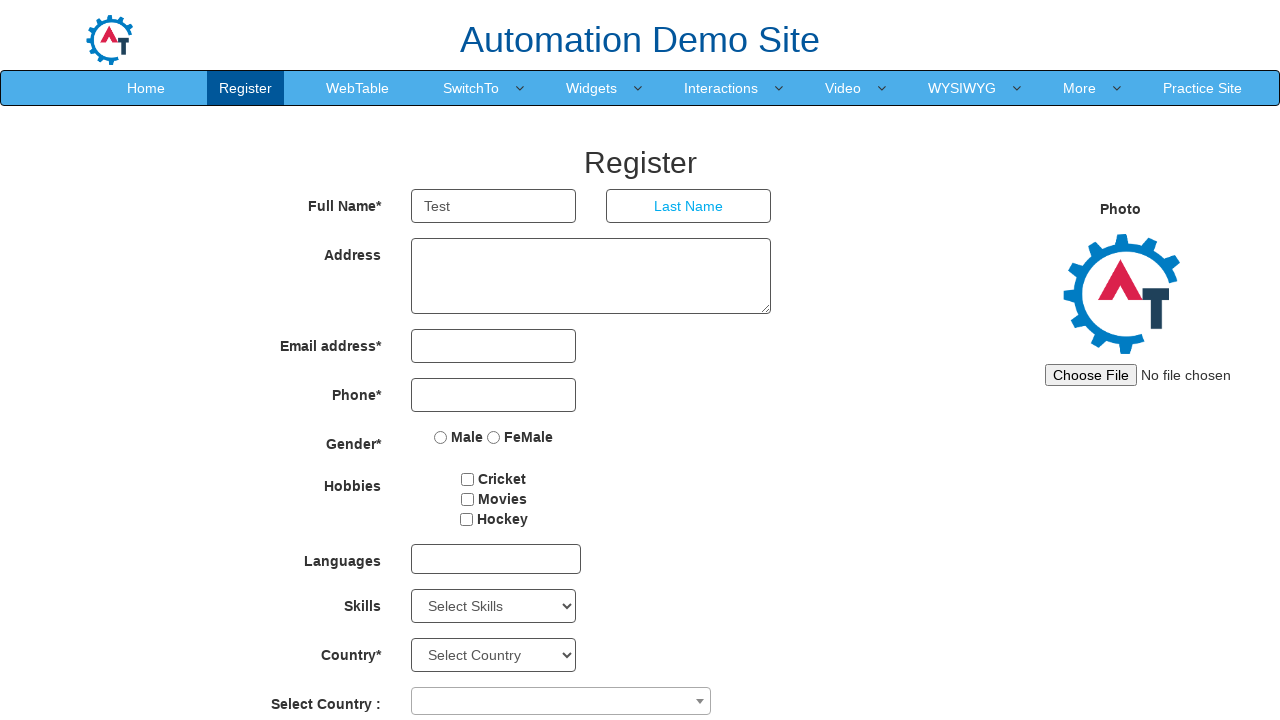

Filled last name field with 'Java' on input[placeholder='Last Name']
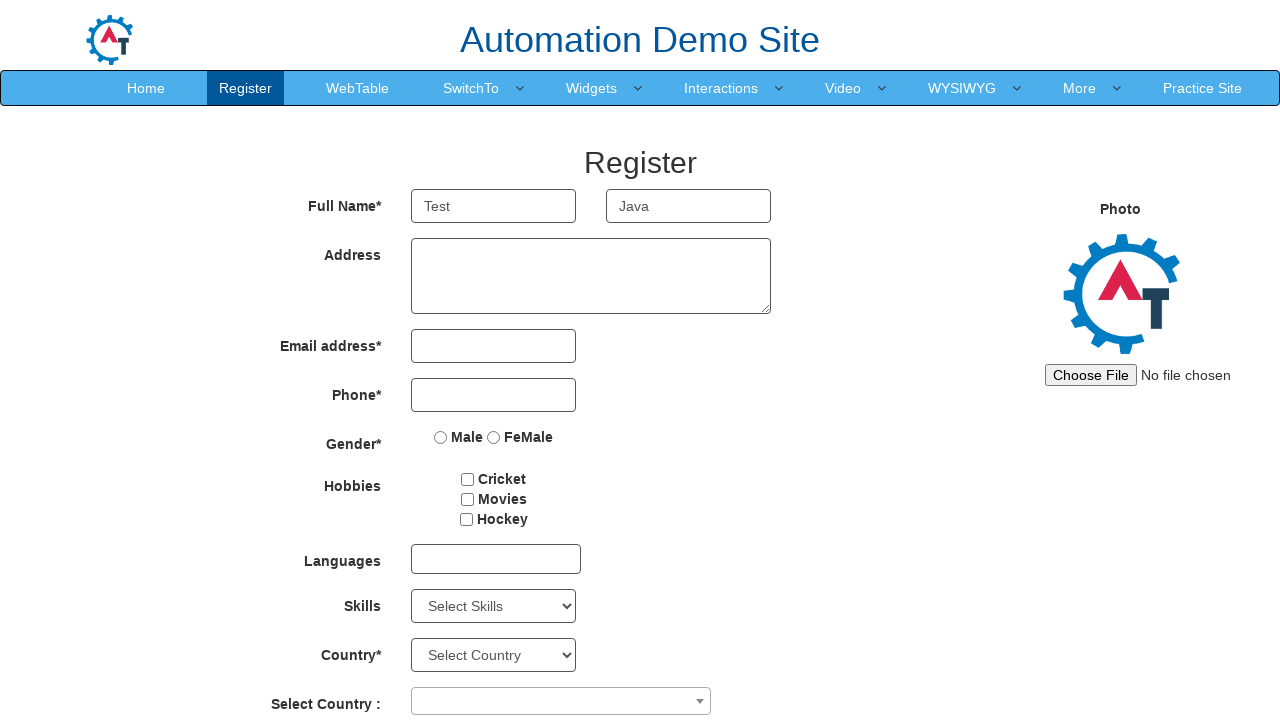

Filled address field with 'Chennai' on textarea[ng-model='Adress']
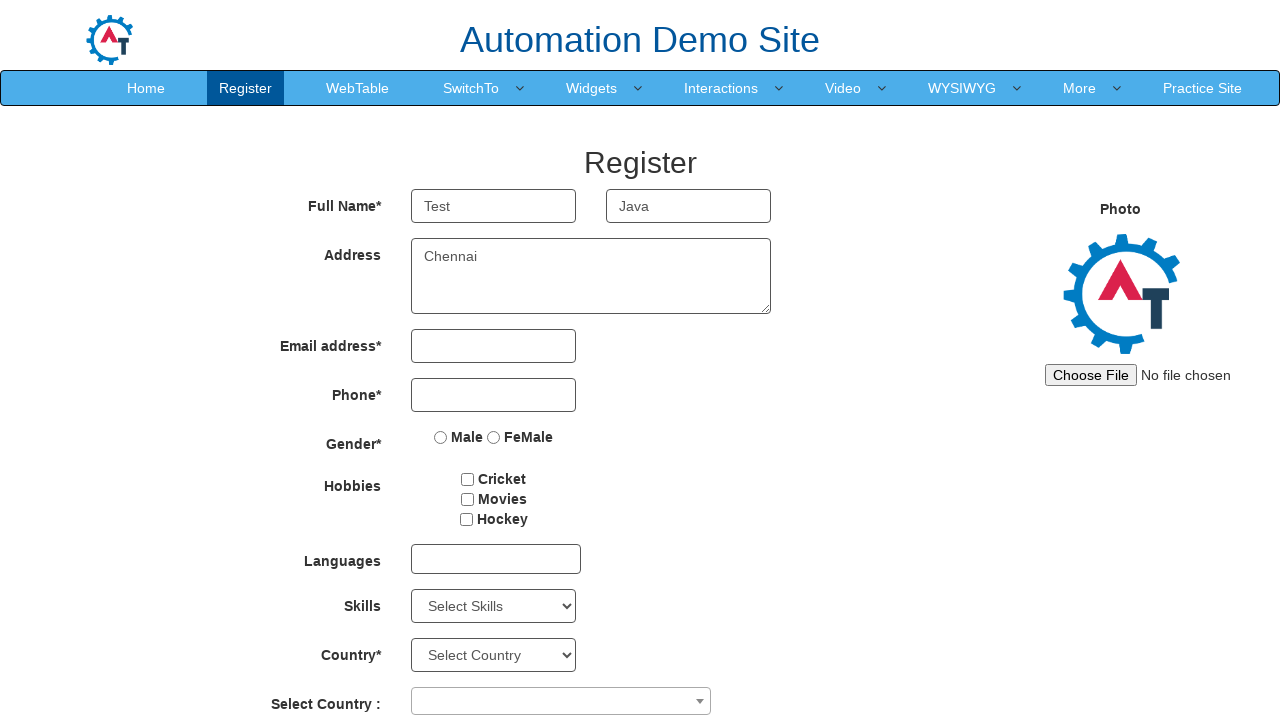

Cleared first name field on input[placeholder='First Name']
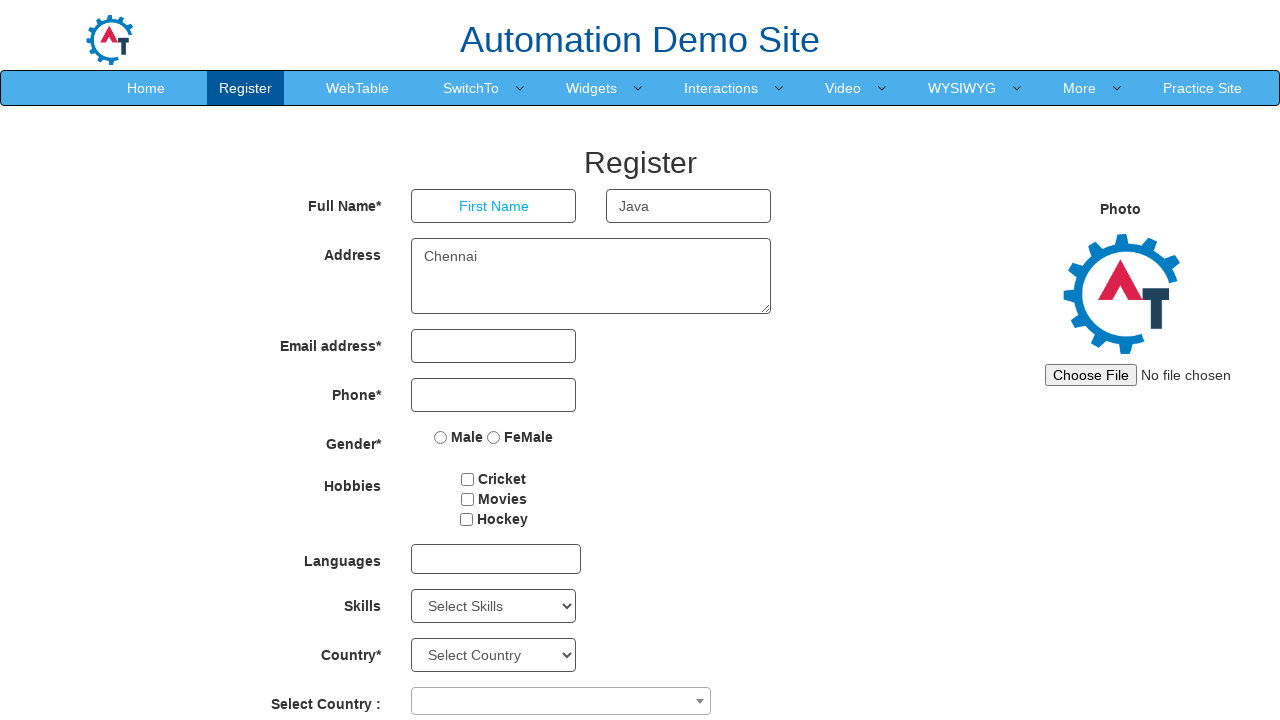

Selected Male gender option at (441, 437) on input[value='Male']
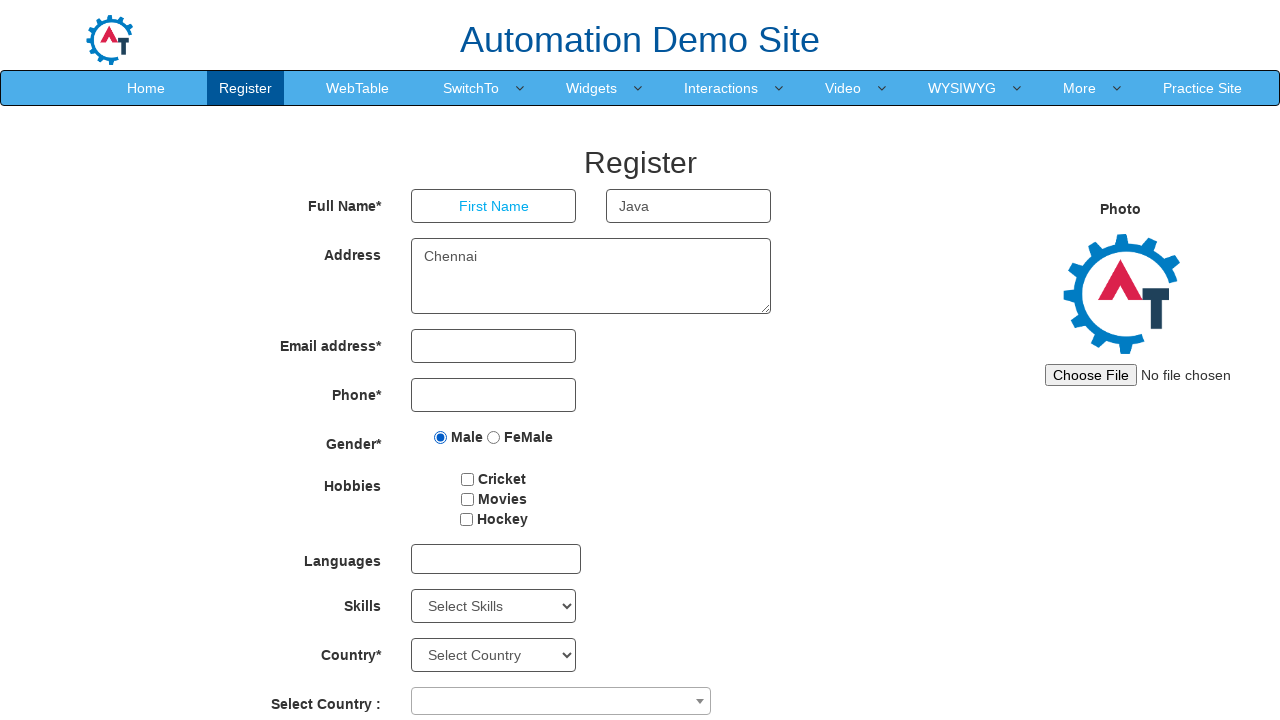

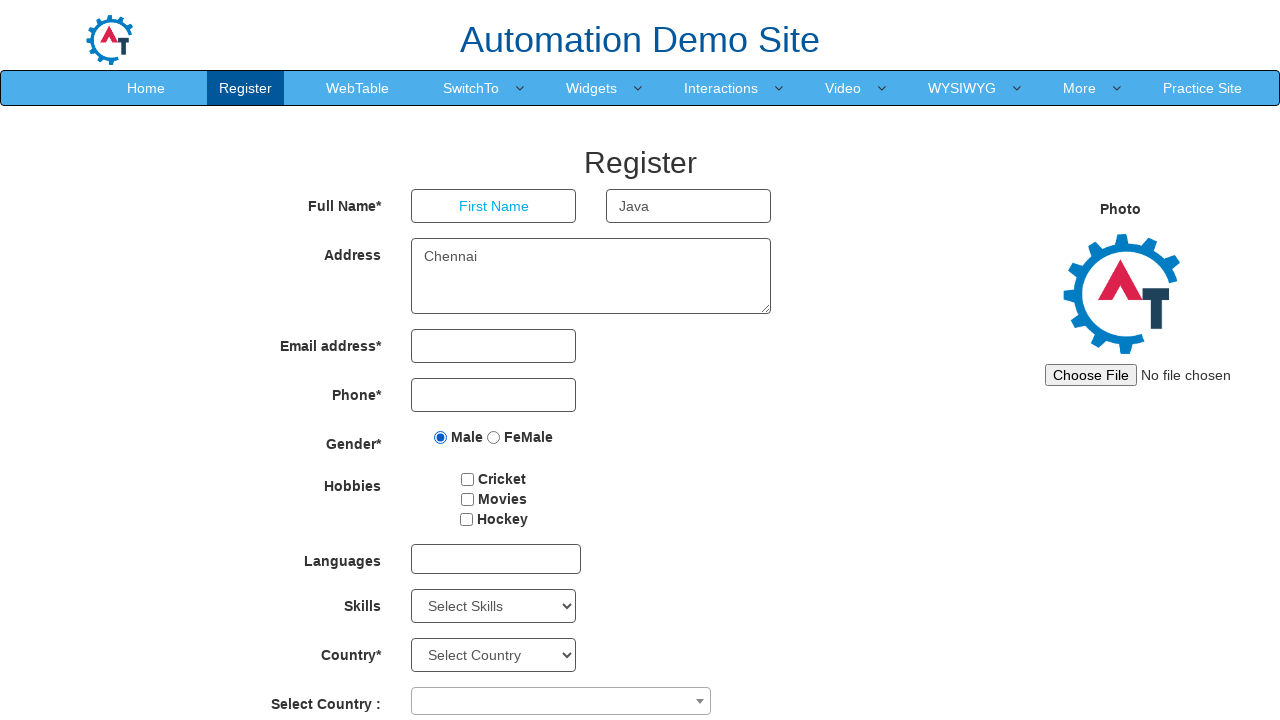